Tests window handling by clicking a link to open a new window, switching to it to verify content, closing the new window, and switching back to the original window.

Starting URL: https://the-internet.herokuapp.com/windows

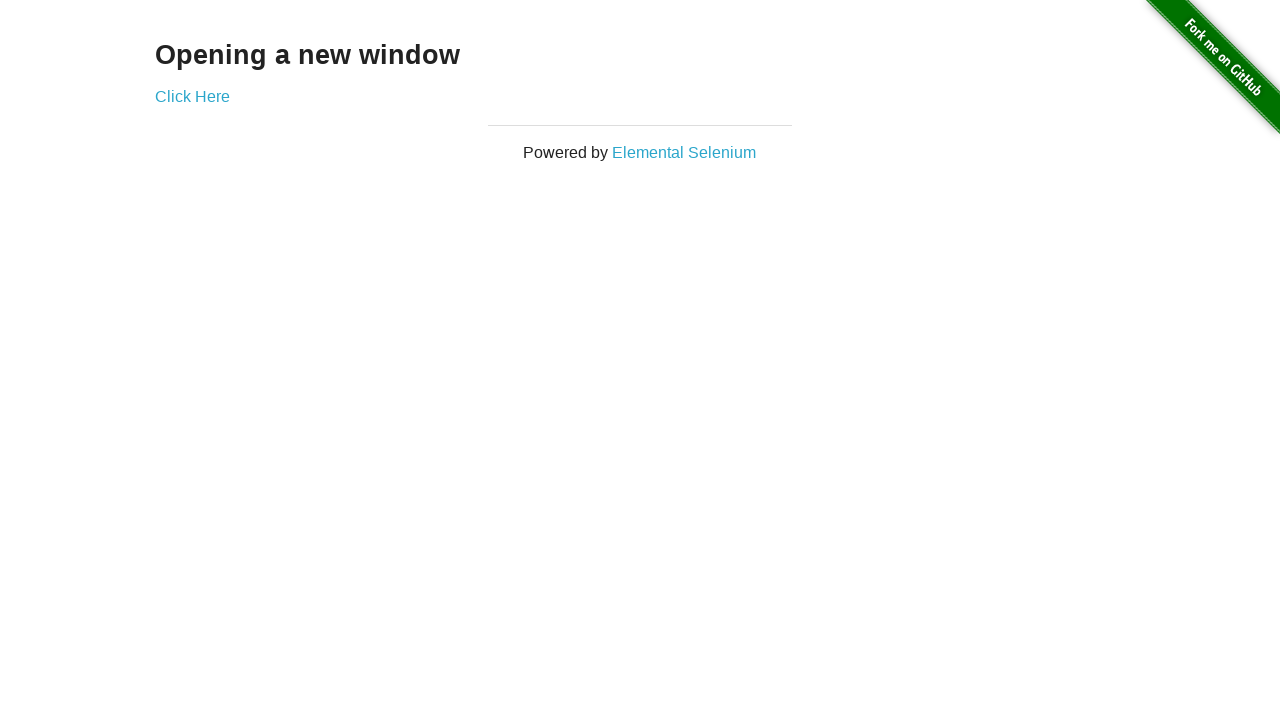

Clicked 'Click Here' link to open a new window at (192, 96) on text=Click Here
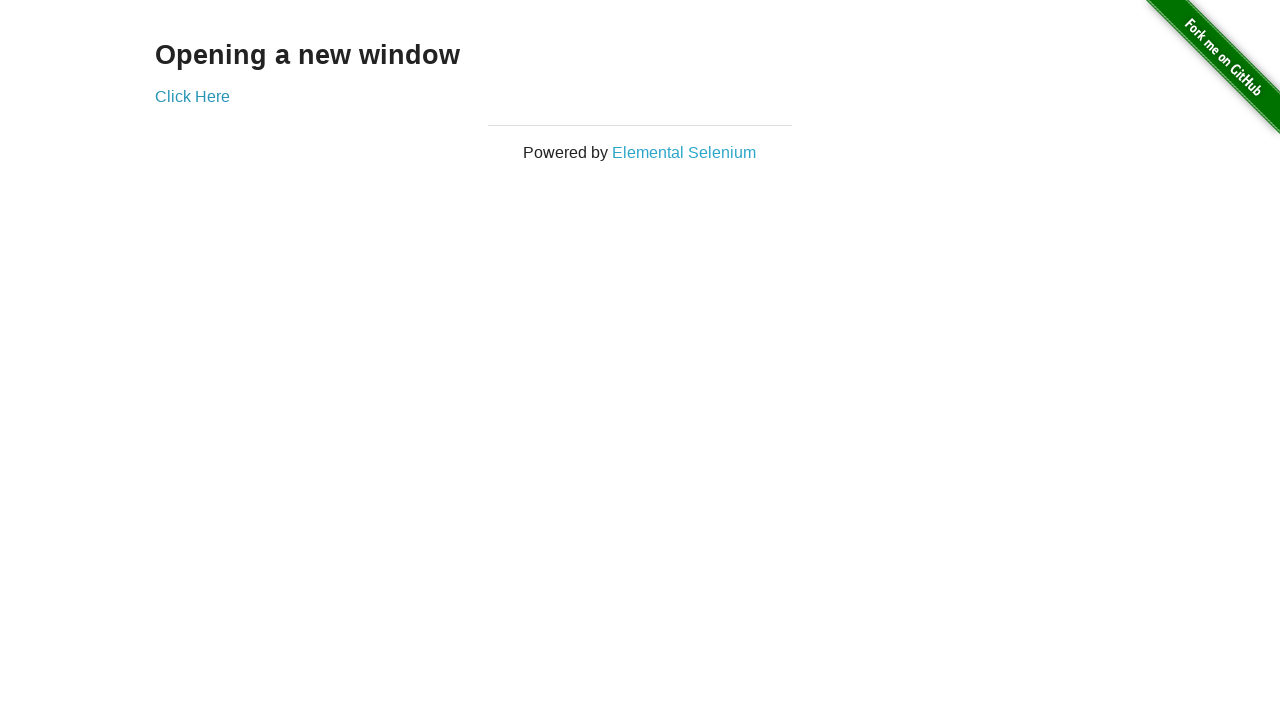

Captured new window/page handle
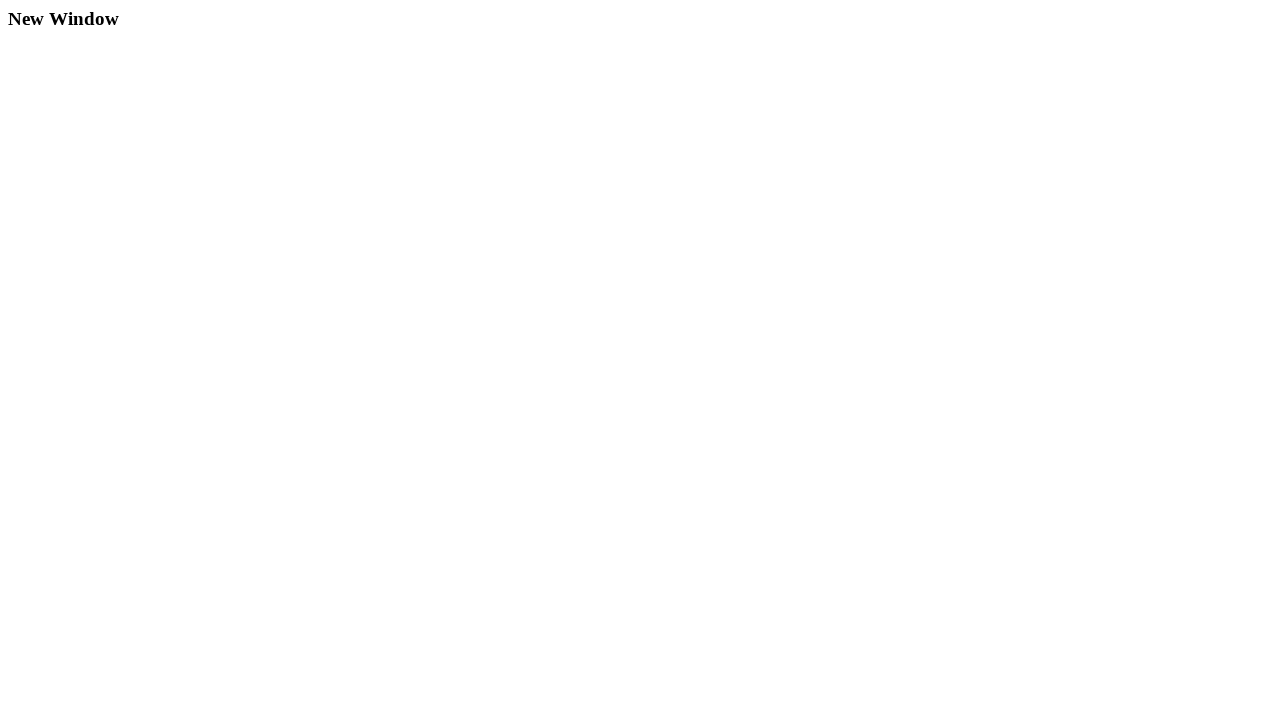

New window finished loading
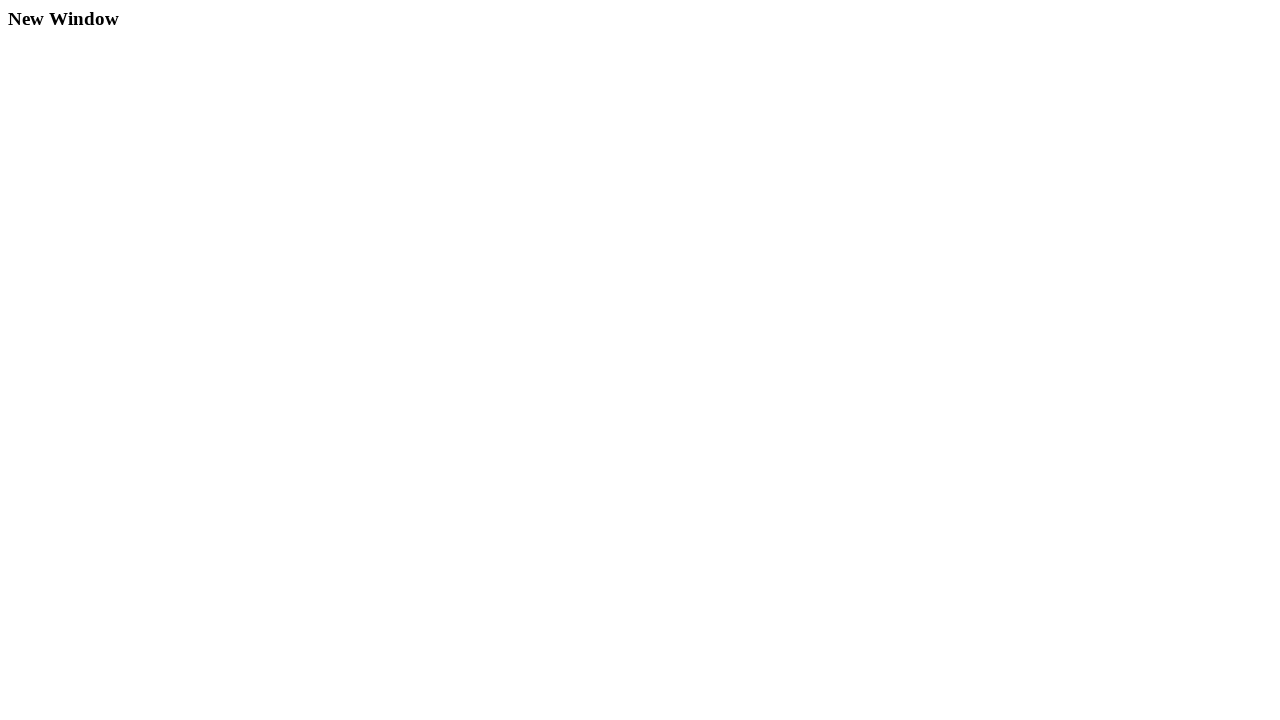

h3 heading element appeared in new window
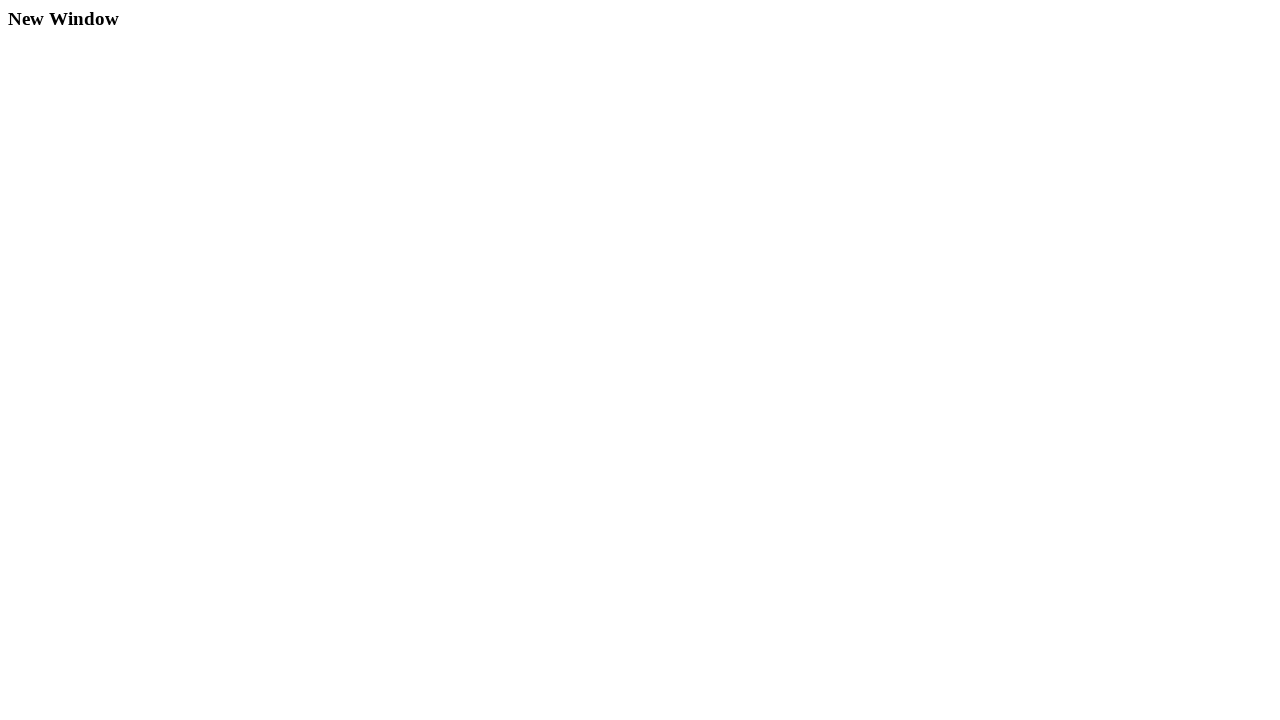

Retrieved text content from h3: 'New Window'
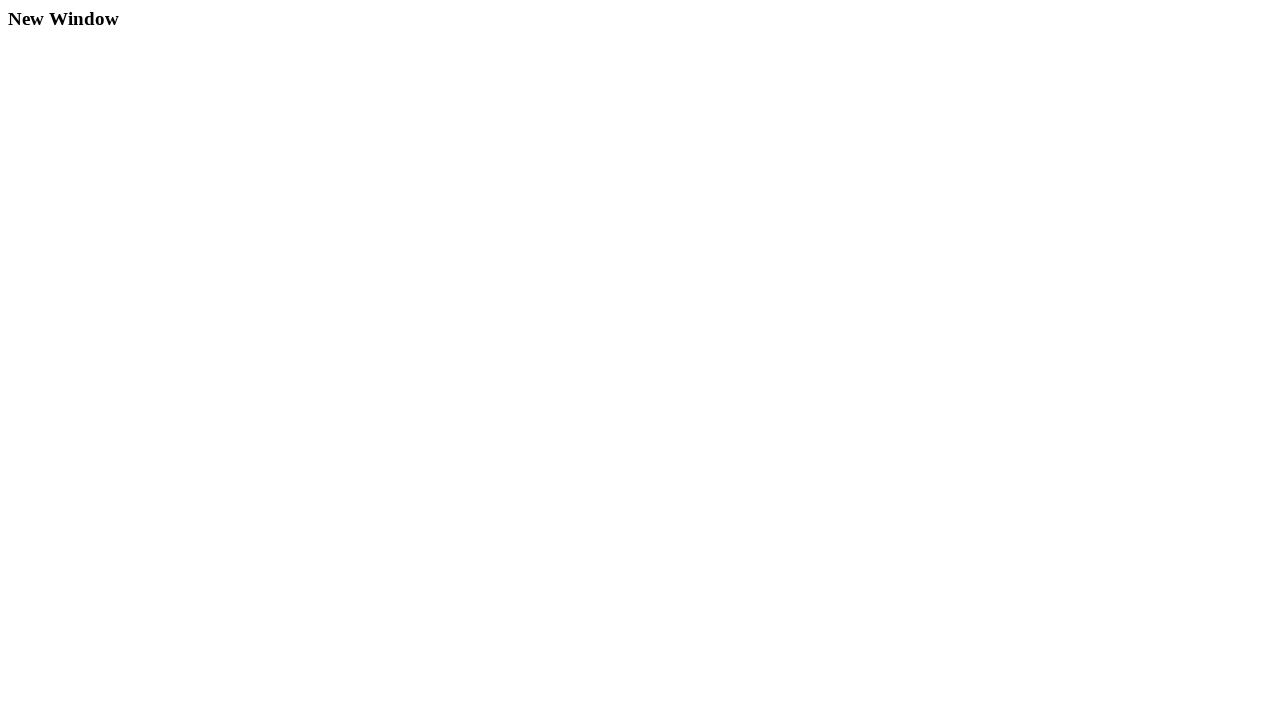

Verified h3 contains 'New Window' text
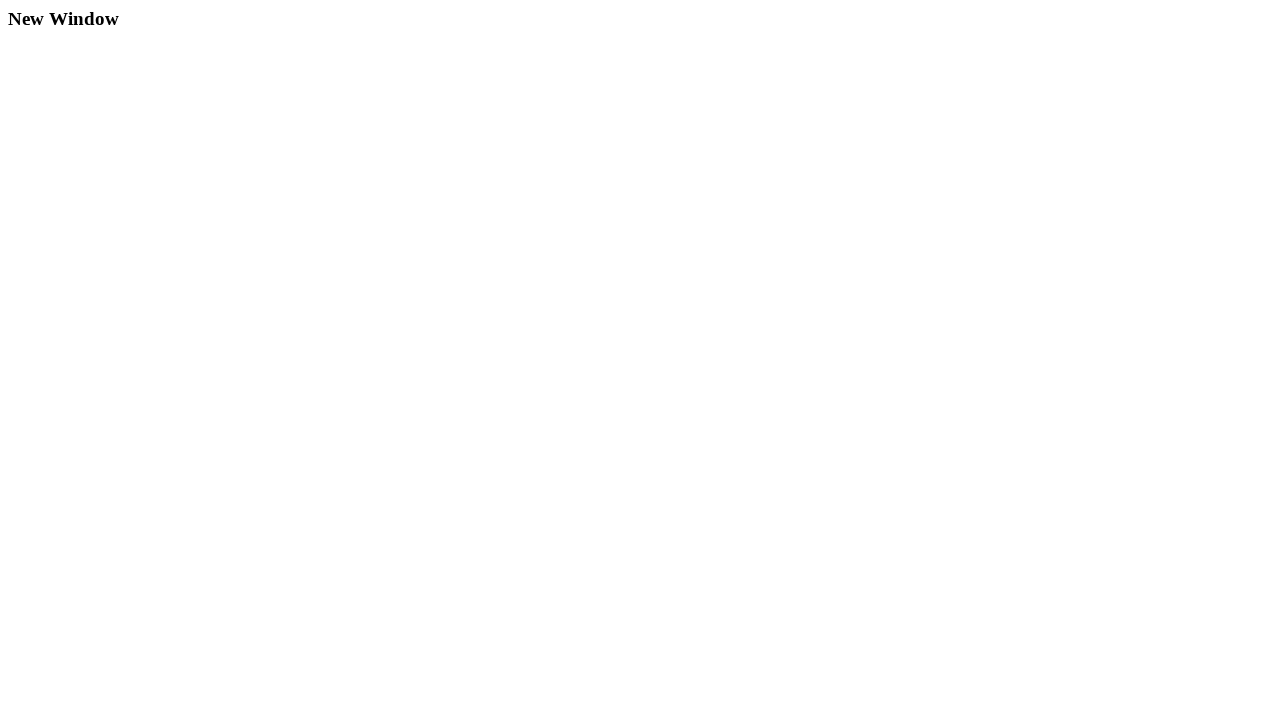

Closed the new window
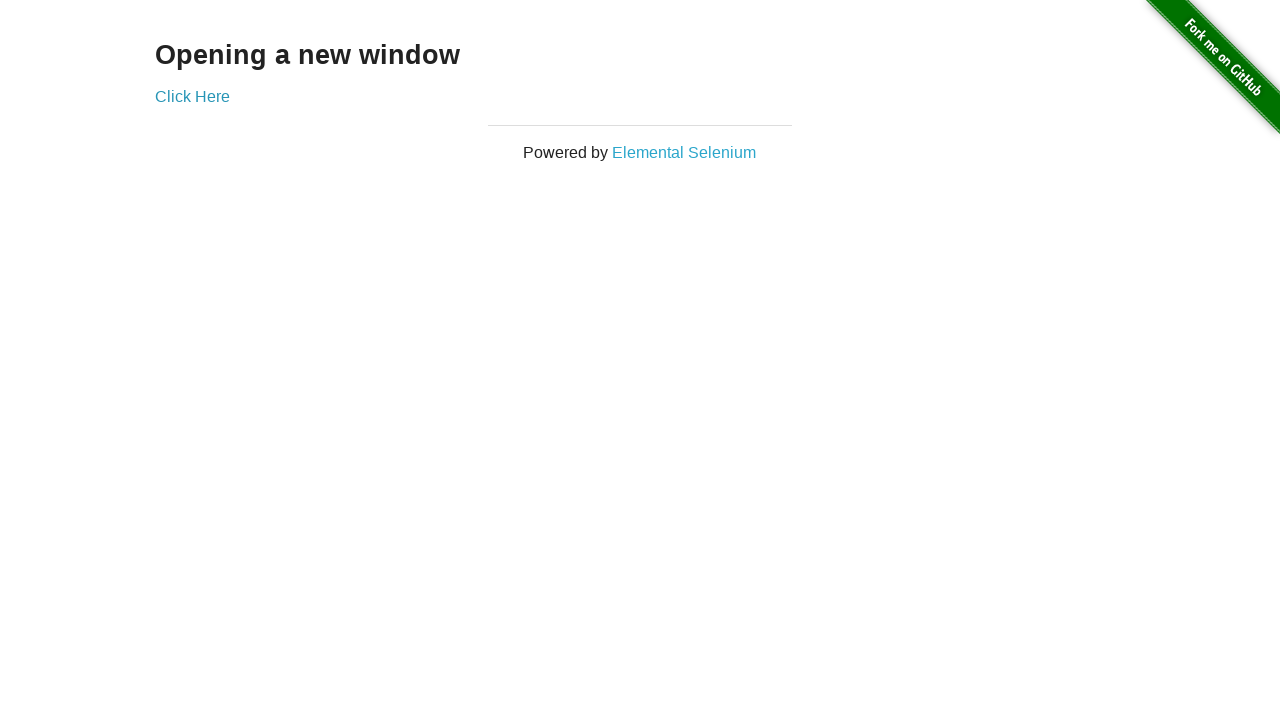

Verified original window title contains 'The Internet'
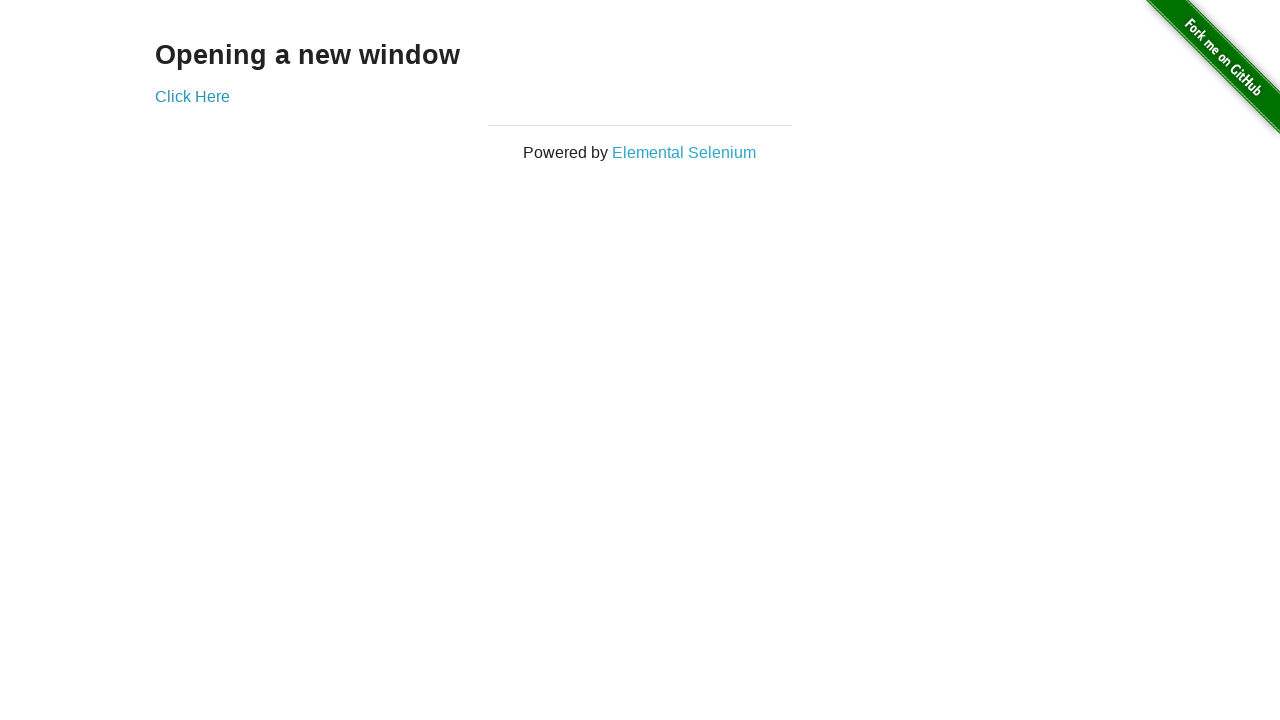

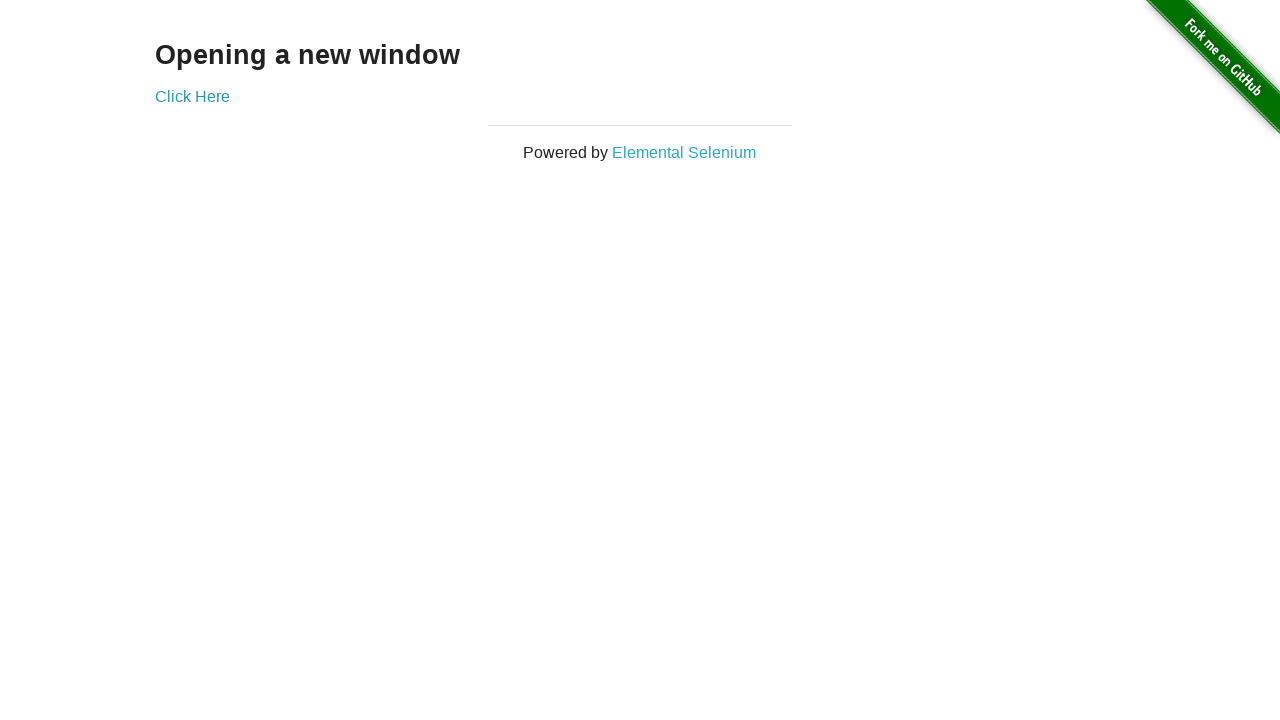